Tests train search functionality on erail.in by entering source and destination stations and verifying that train results are displayed

Starting URL: https://erail.in/

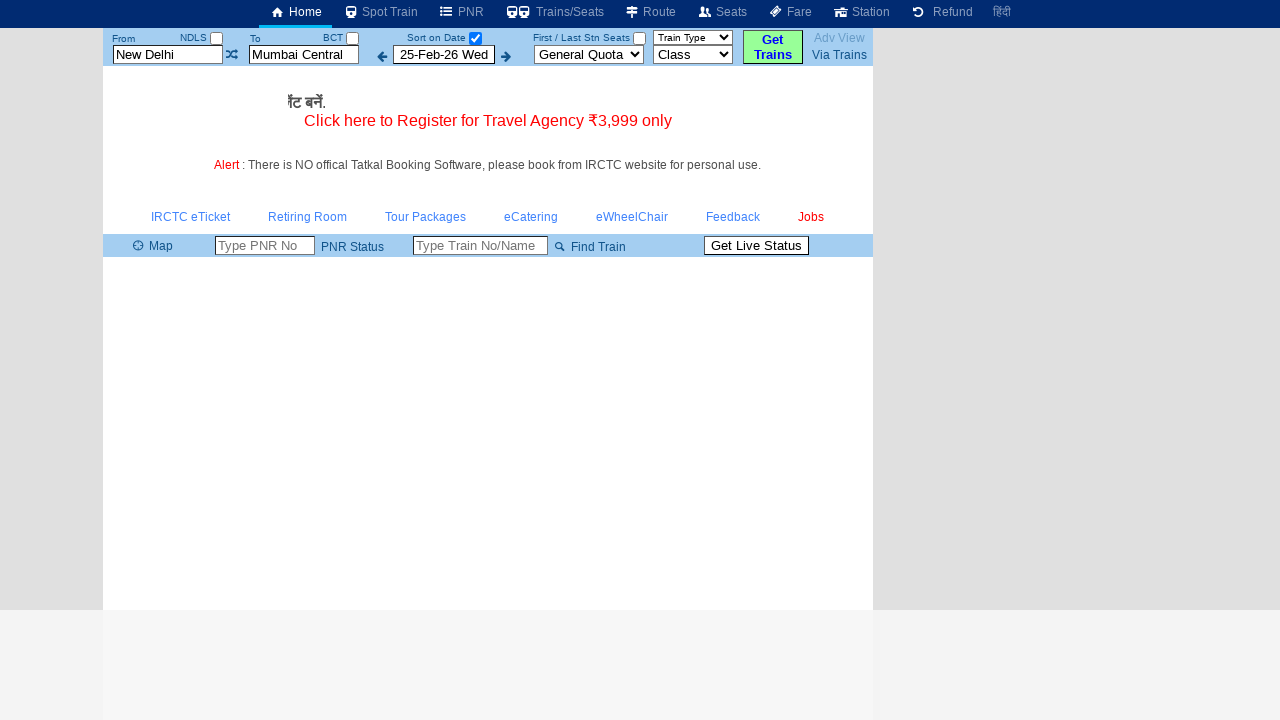

Unchecked 'Select Date Only' checkbox to retrieve all trains at (475, 38) on #chkSelectDateOnly
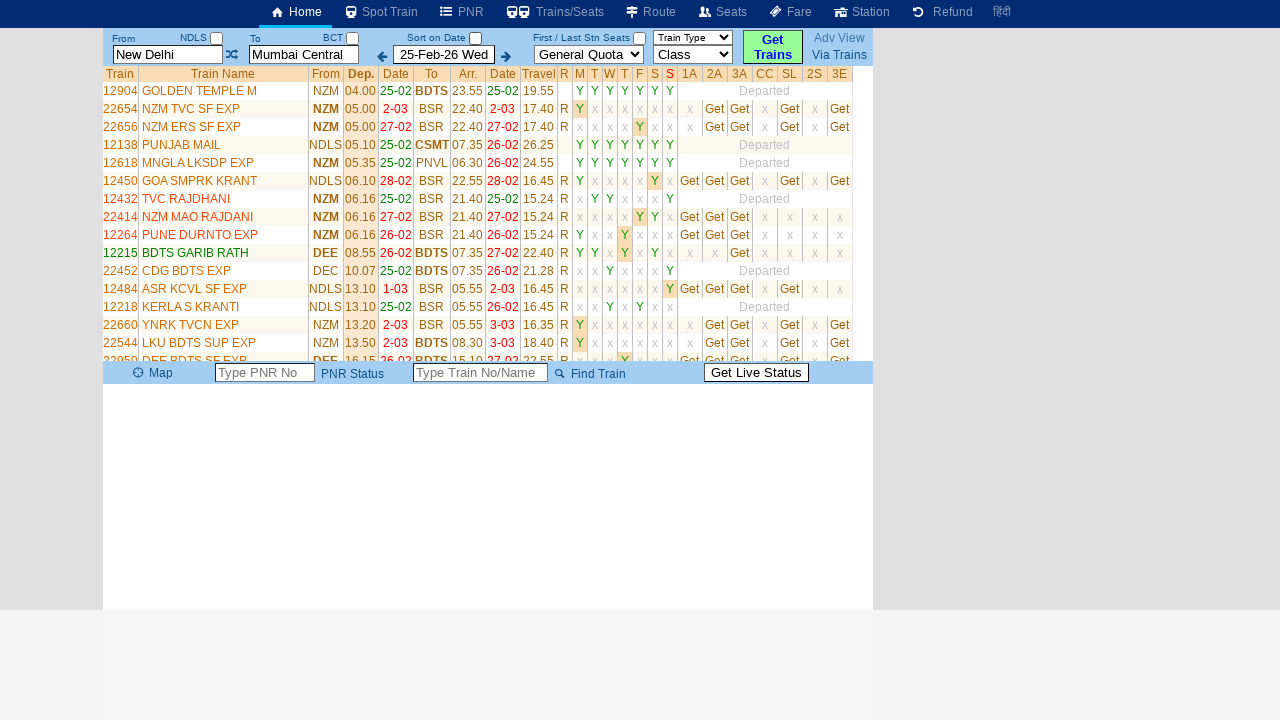

Cleared source station field on #txtStationFrom
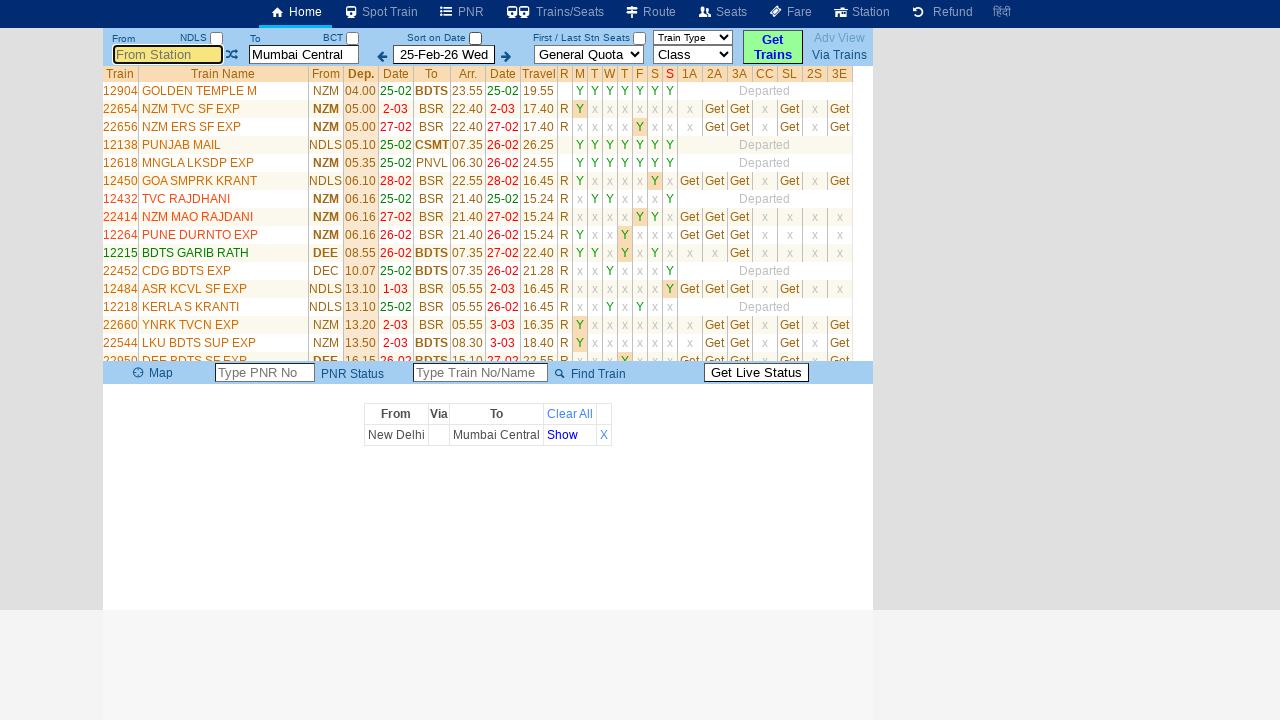

Entered 'MS' in source station field on #txtStationFrom
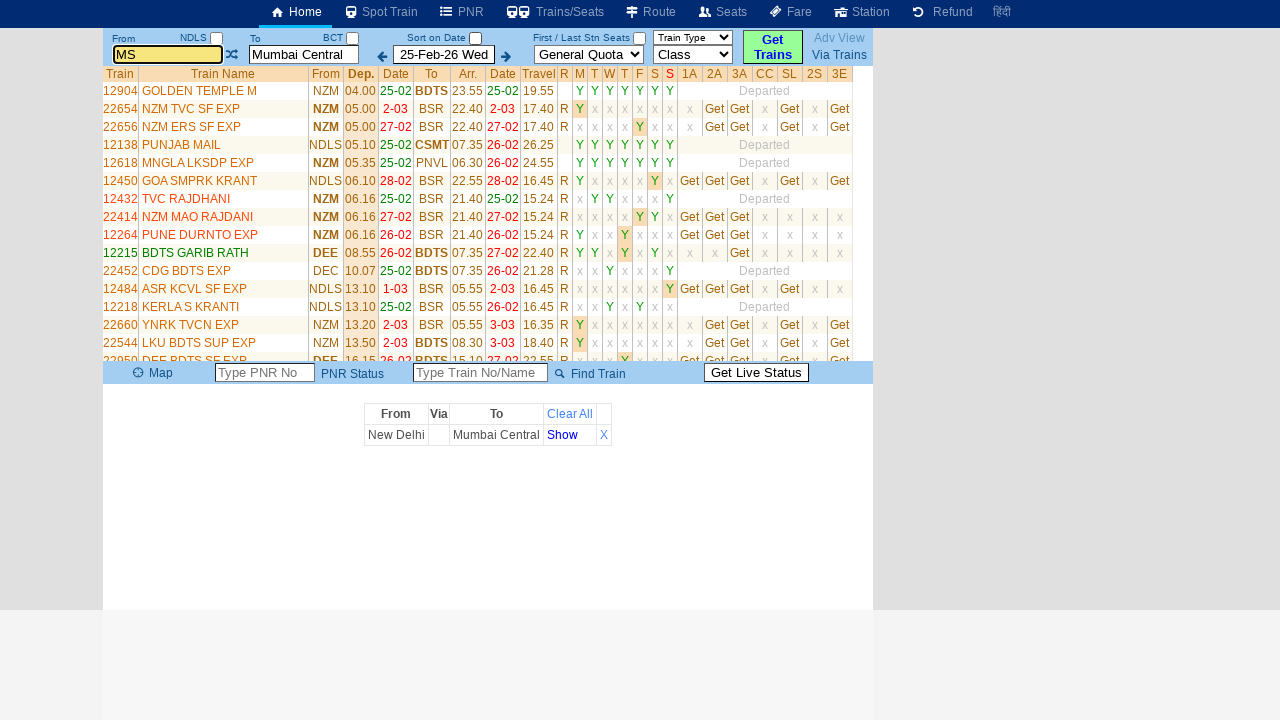

Pressed Tab to confirm source station selection on #txtStationFrom
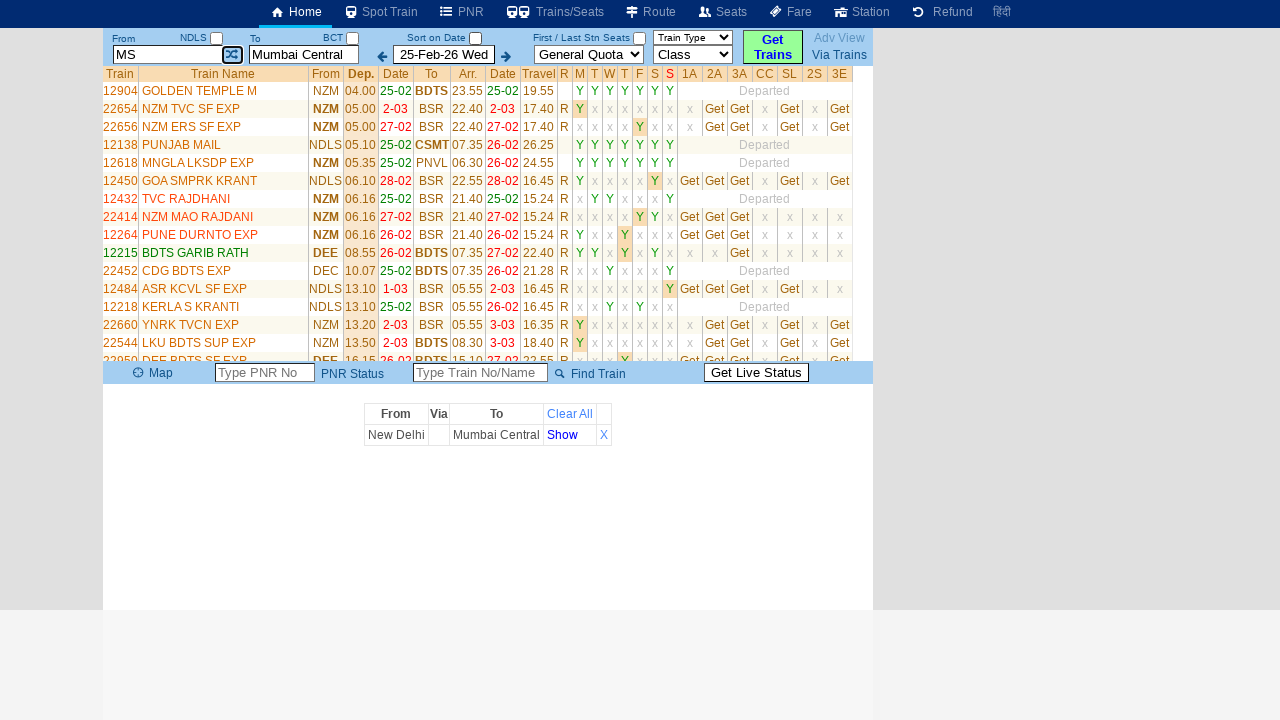

Cleared destination station field on #txtStationTo
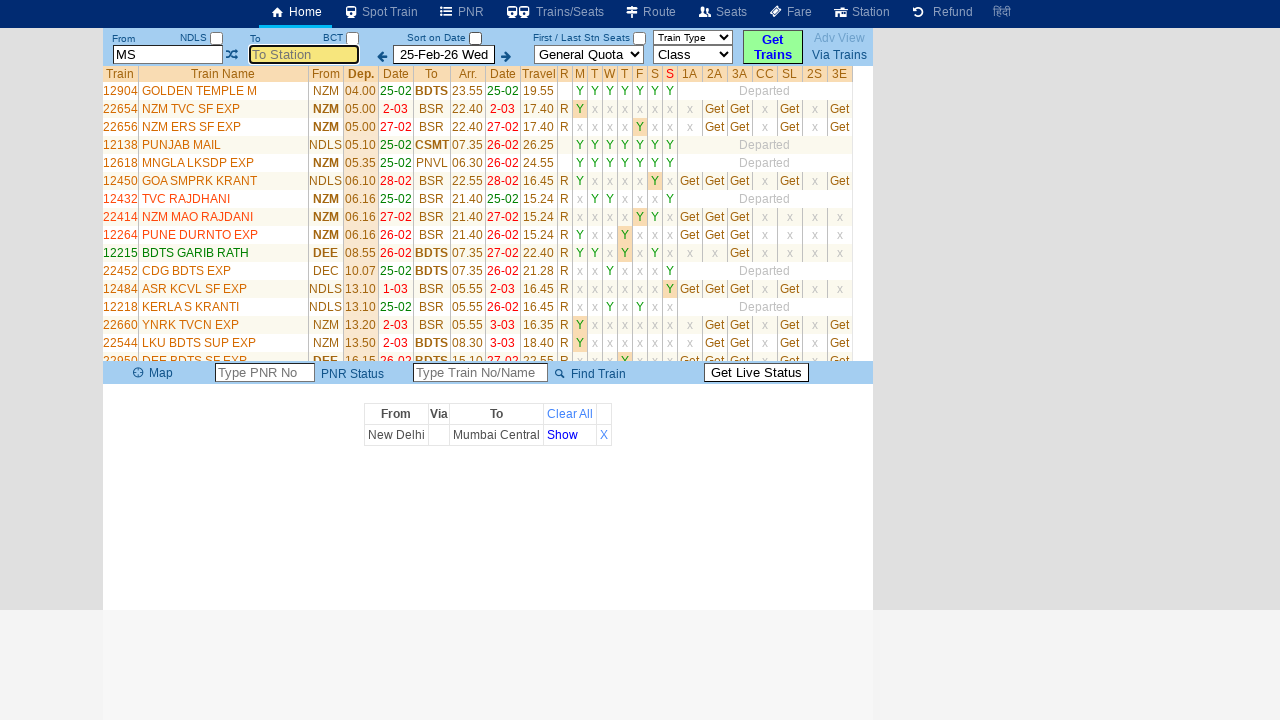

Entered 'Beng' in destination station field on #txtStationTo
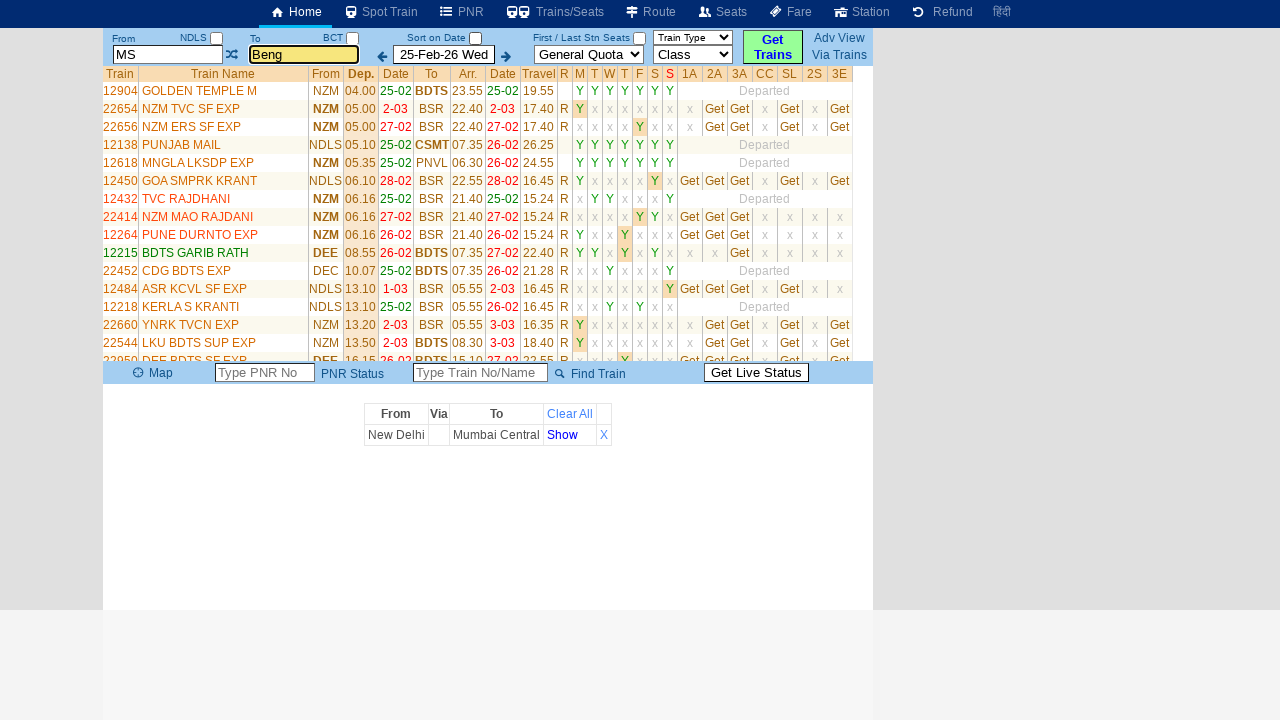

Pressed Tab to confirm destination station selection on #txtStationTo
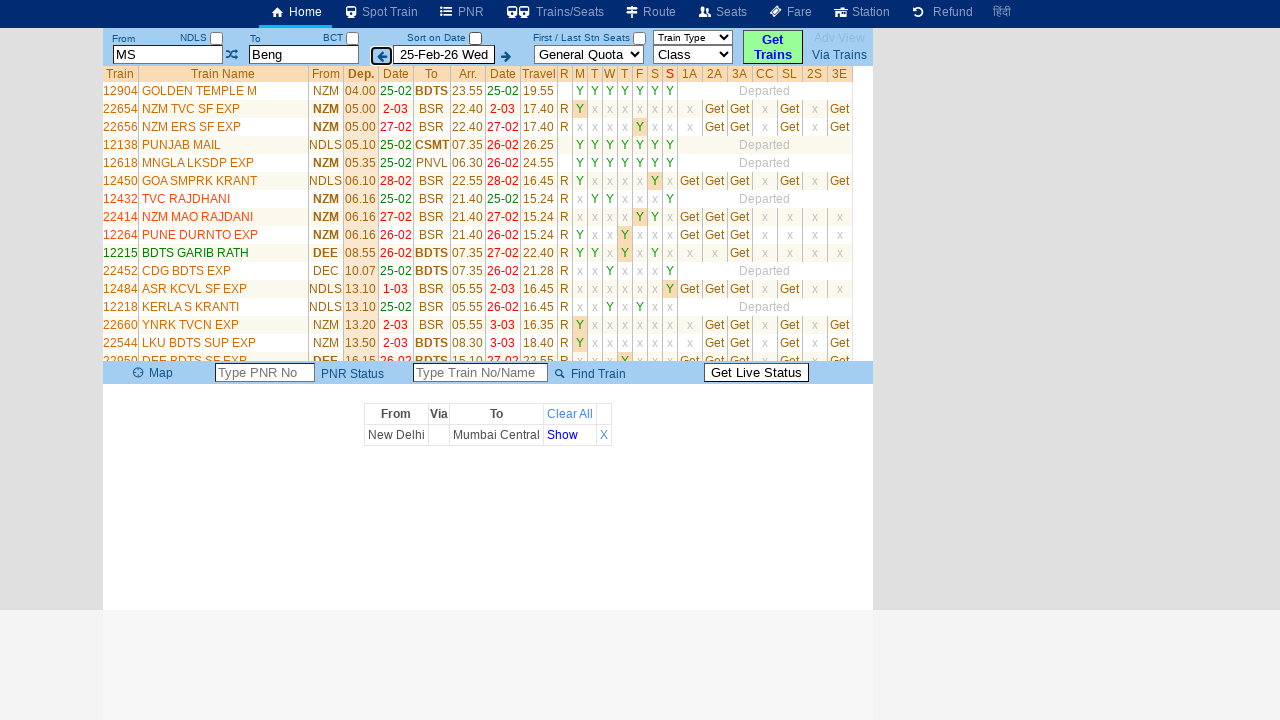

Waited 4 seconds for train results to load
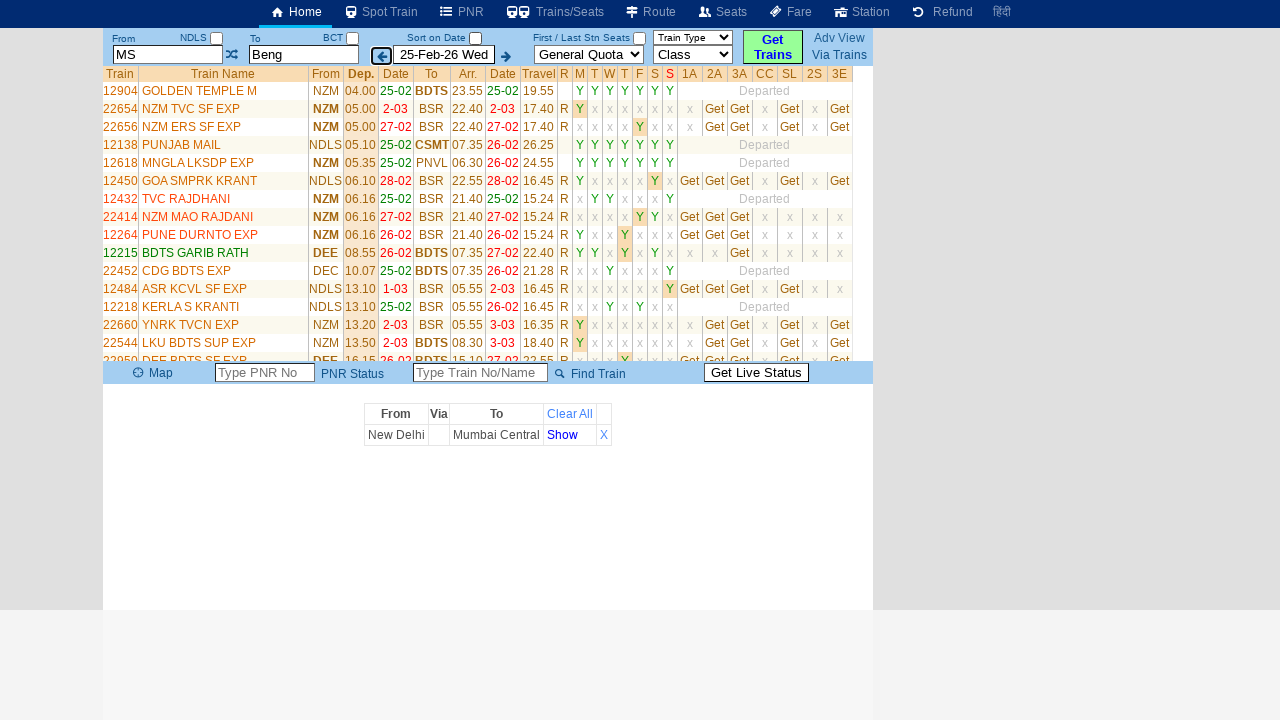

Verified that train results table is displayed with train listings
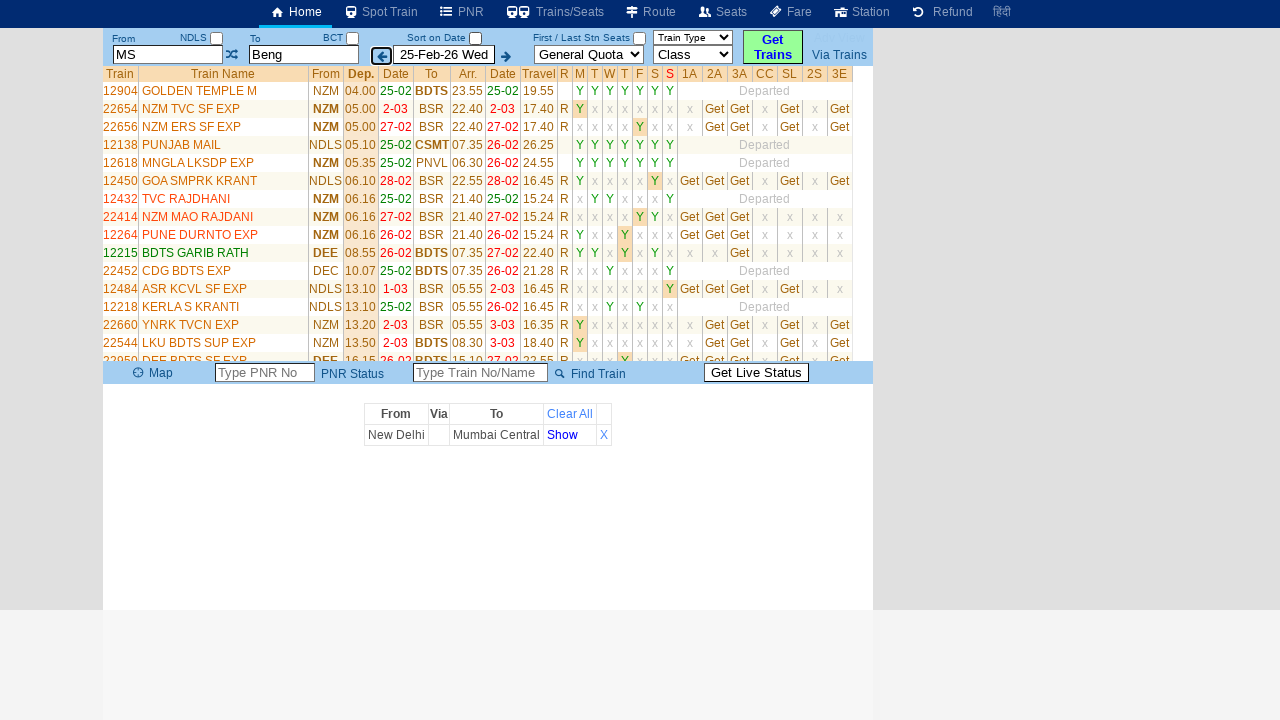

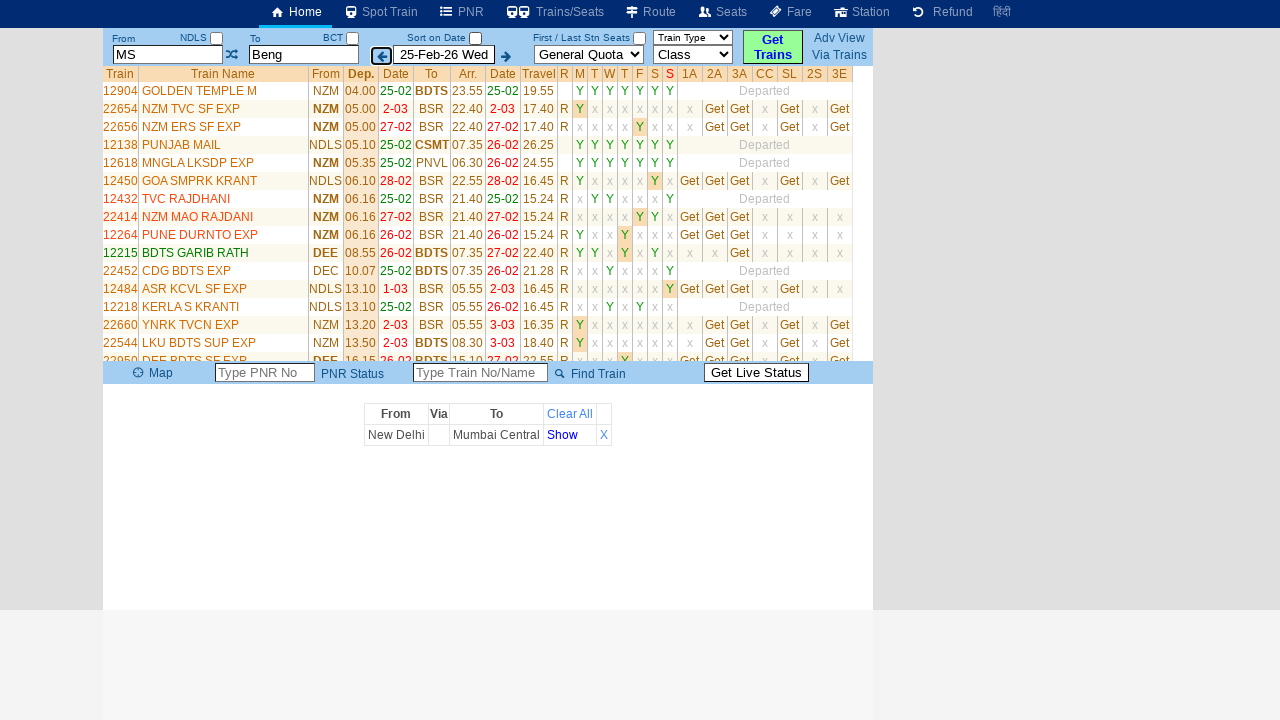